Navigates to March 2025 using the next button and selects the 25th day from the calendar

Starting URL: https://www.hyrtutorials.com/p/calendar-practice.html

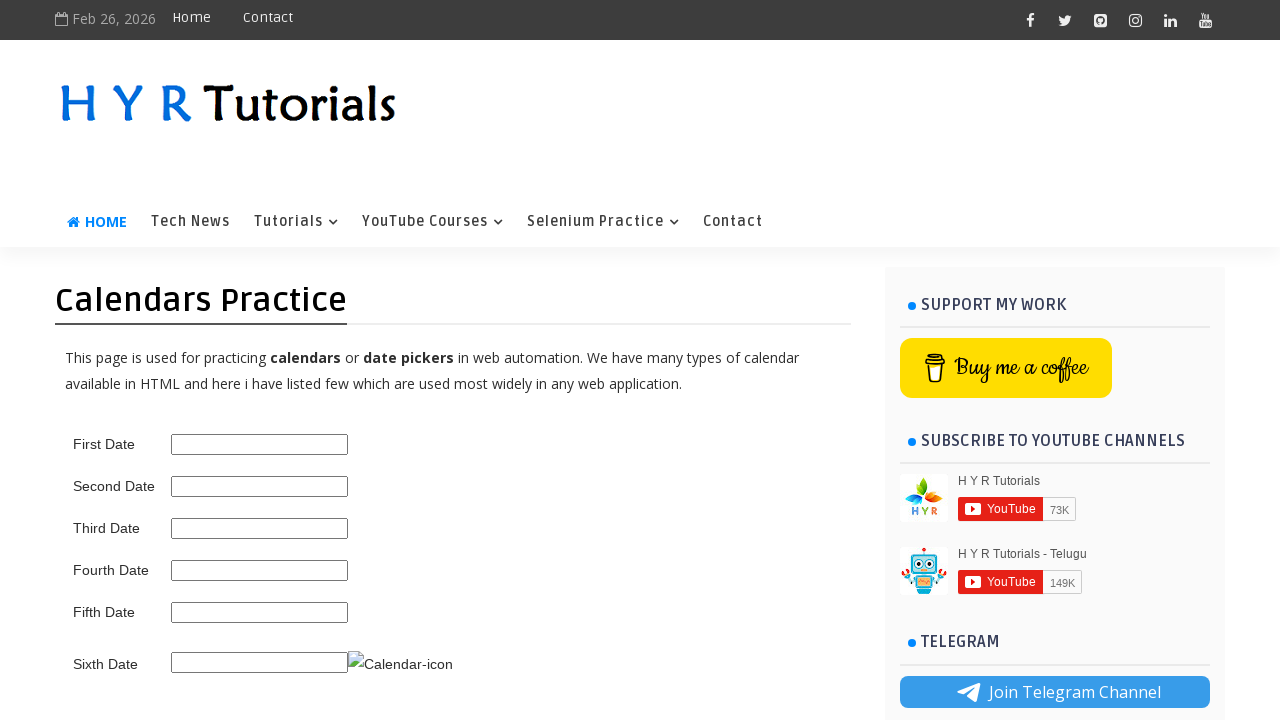

Clicked on second date picker to open calendar at (260, 486) on #second_date_picker
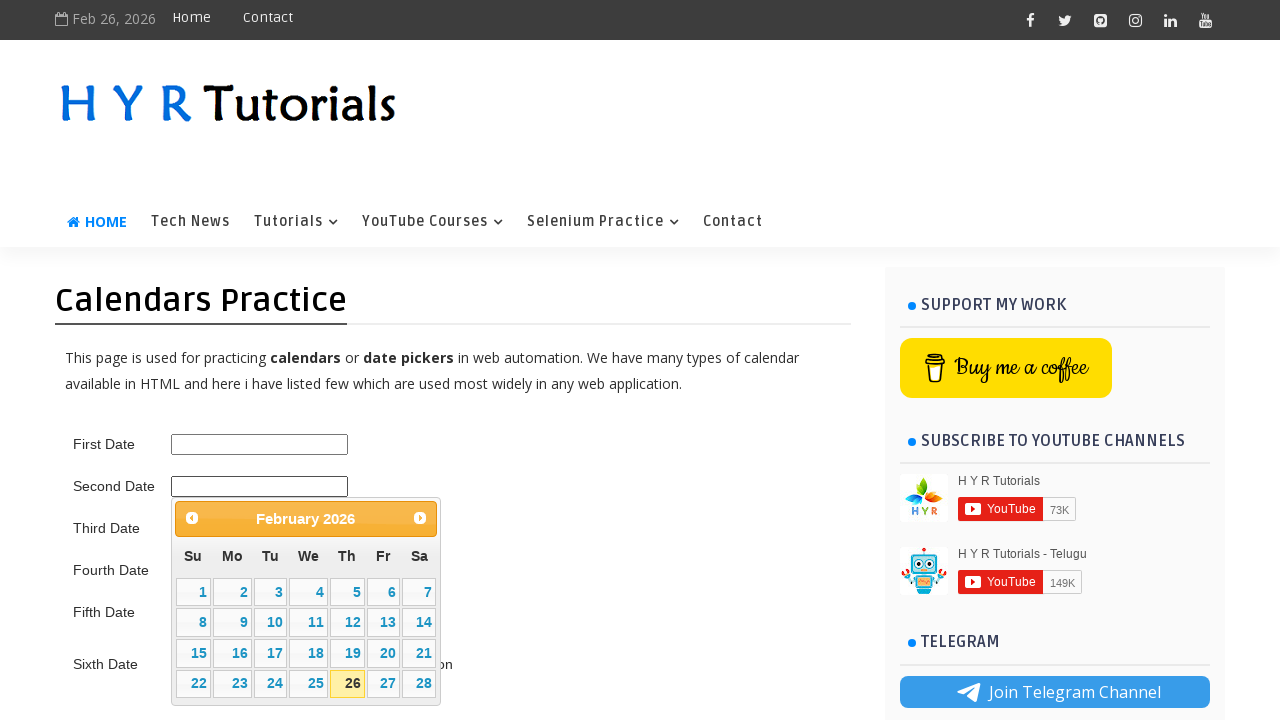

Calendar datepicker became visible
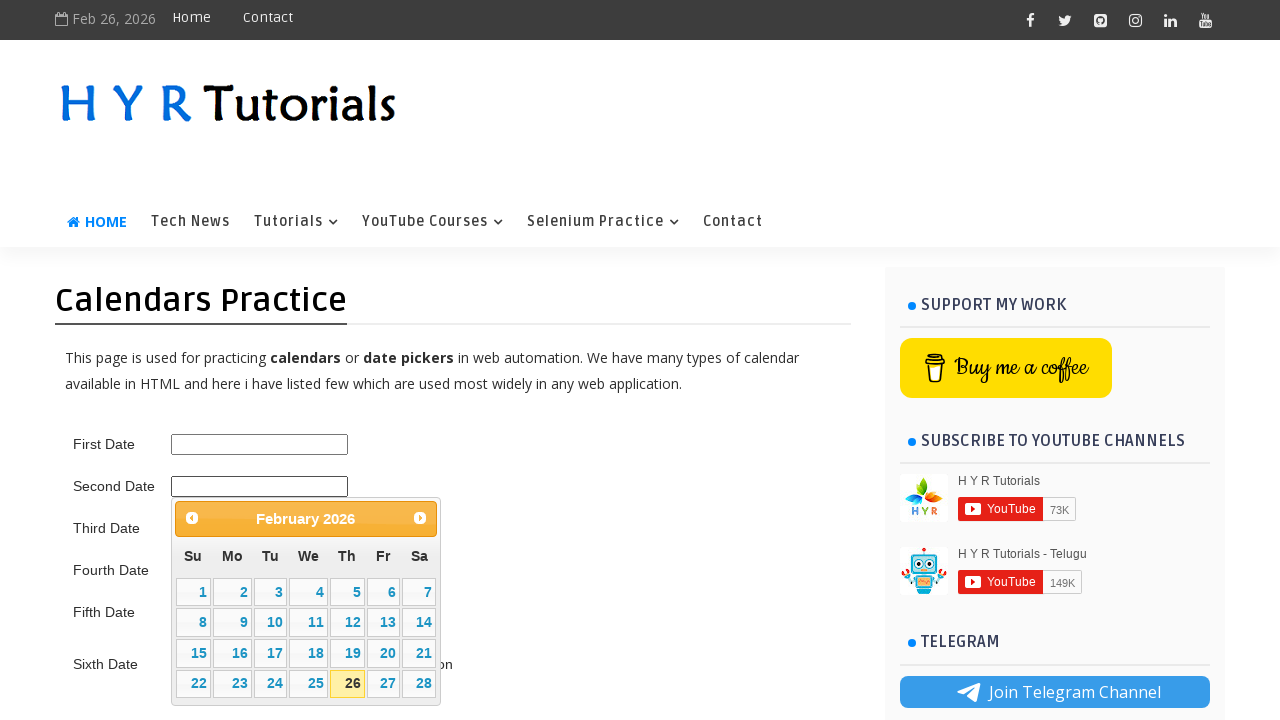

Clicked next button to navigate forward in calendar at (420, 518) on .ui-datepicker-next
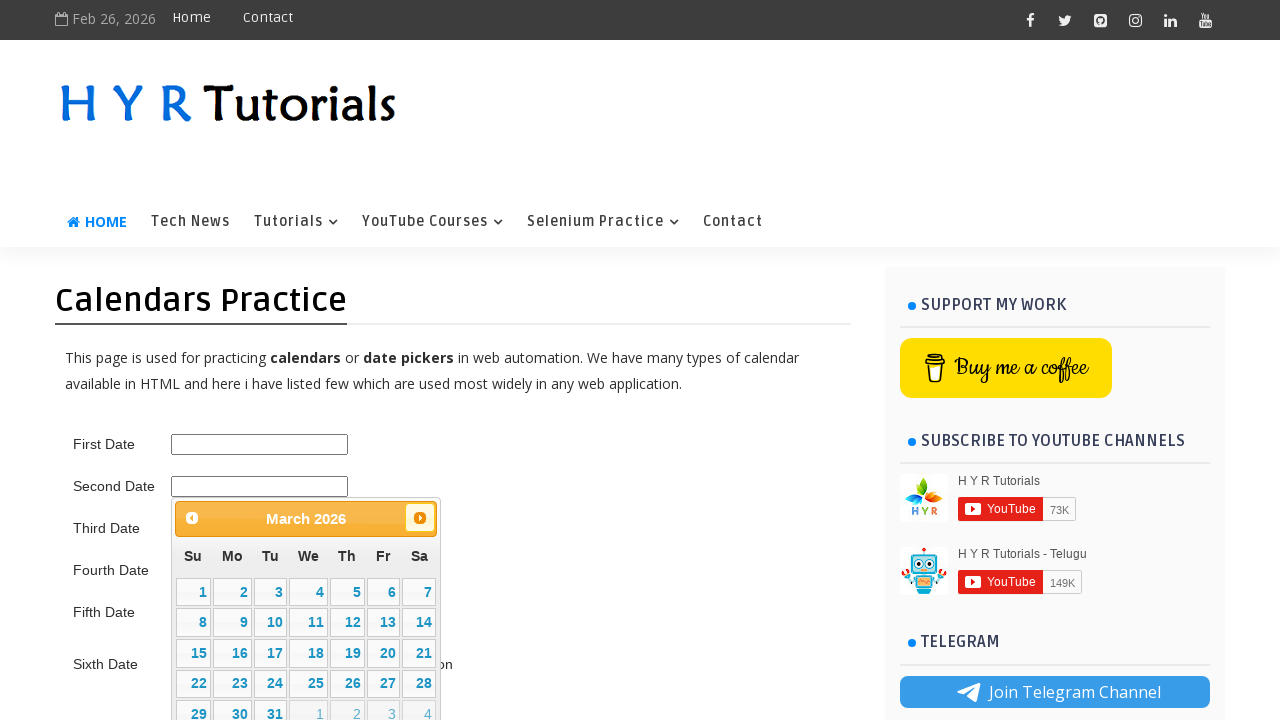

Waited 500ms between navigation clicks
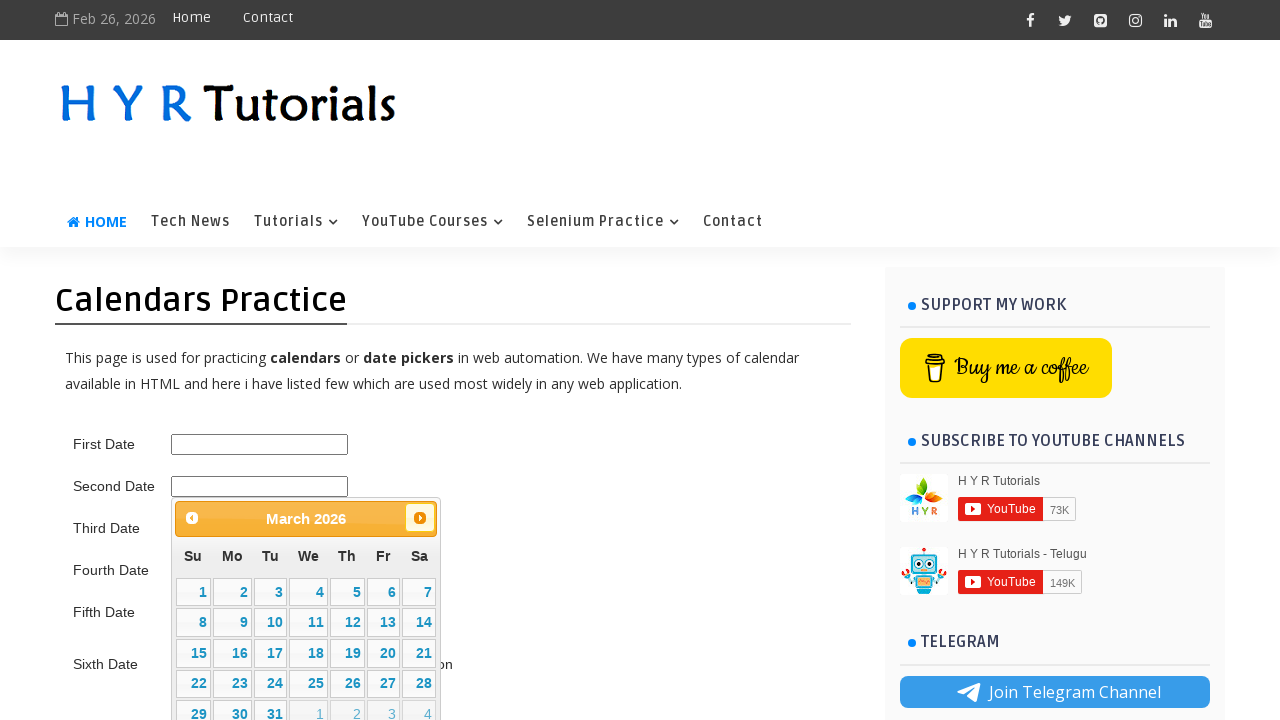

Clicked next button to navigate forward in calendar at (420, 518) on .ui-datepicker-next
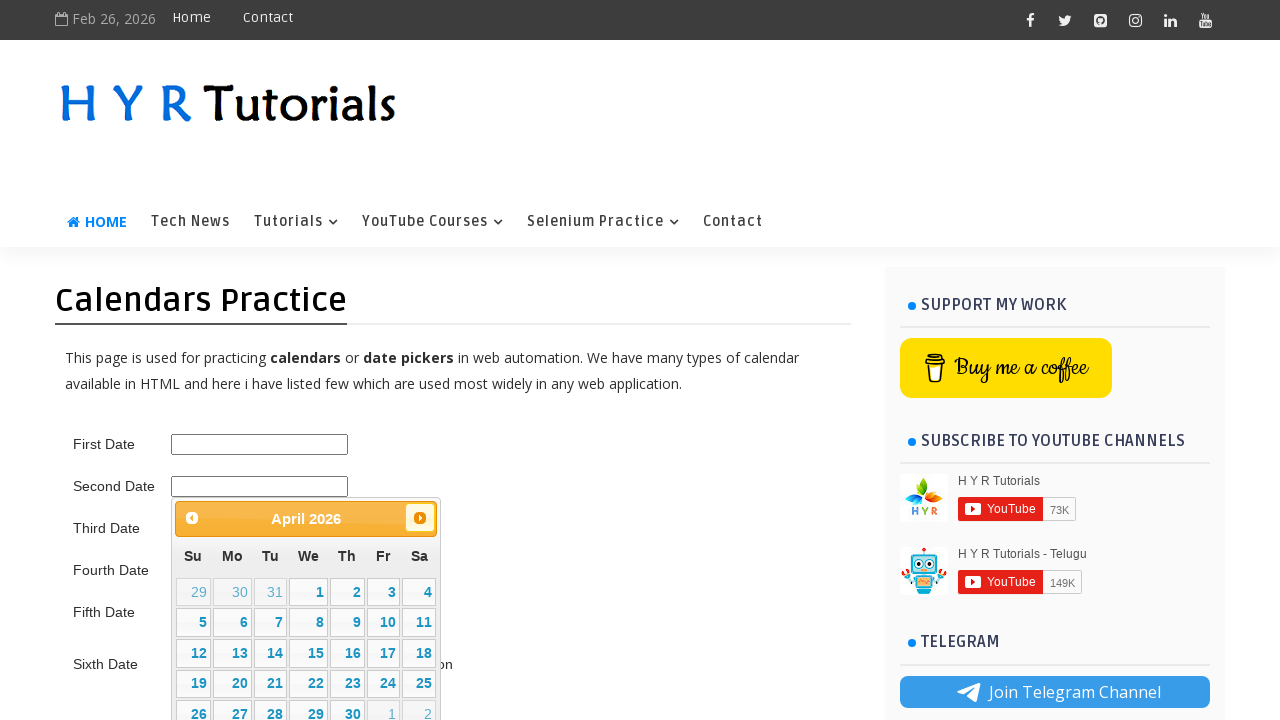

Waited 500ms between navigation clicks
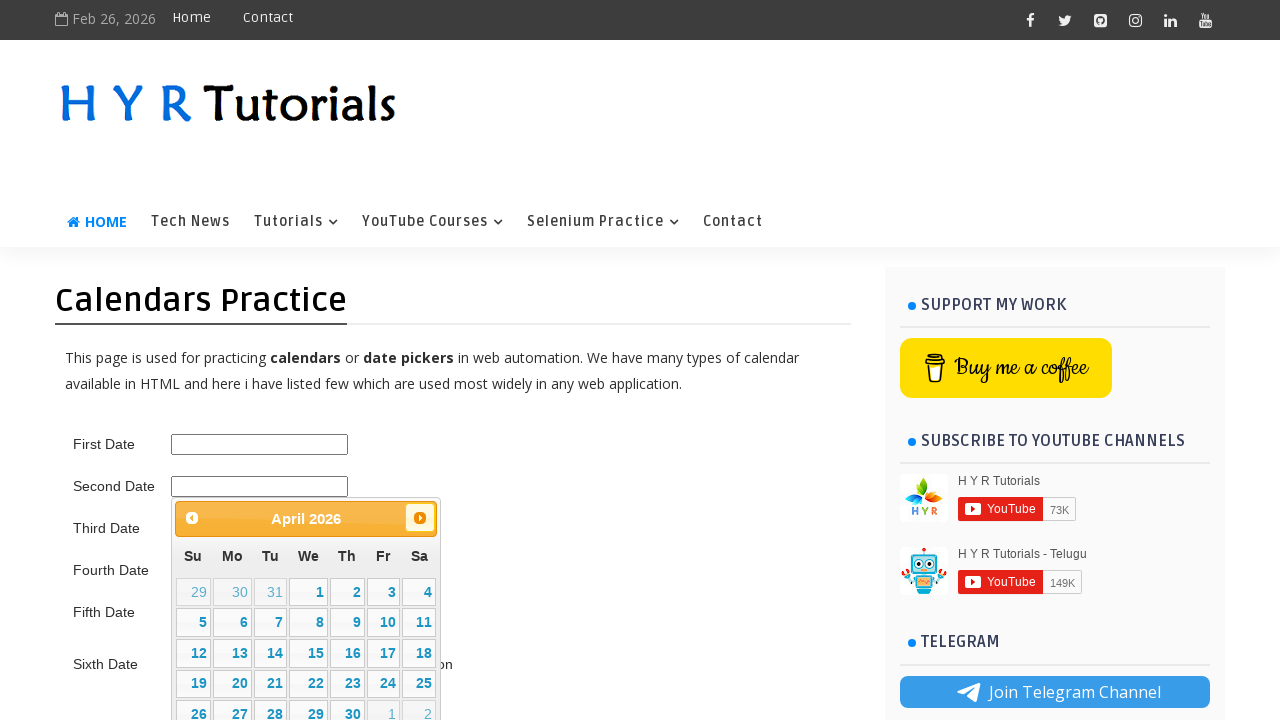

Clicked next button to navigate forward in calendar at (420, 518) on .ui-datepicker-next
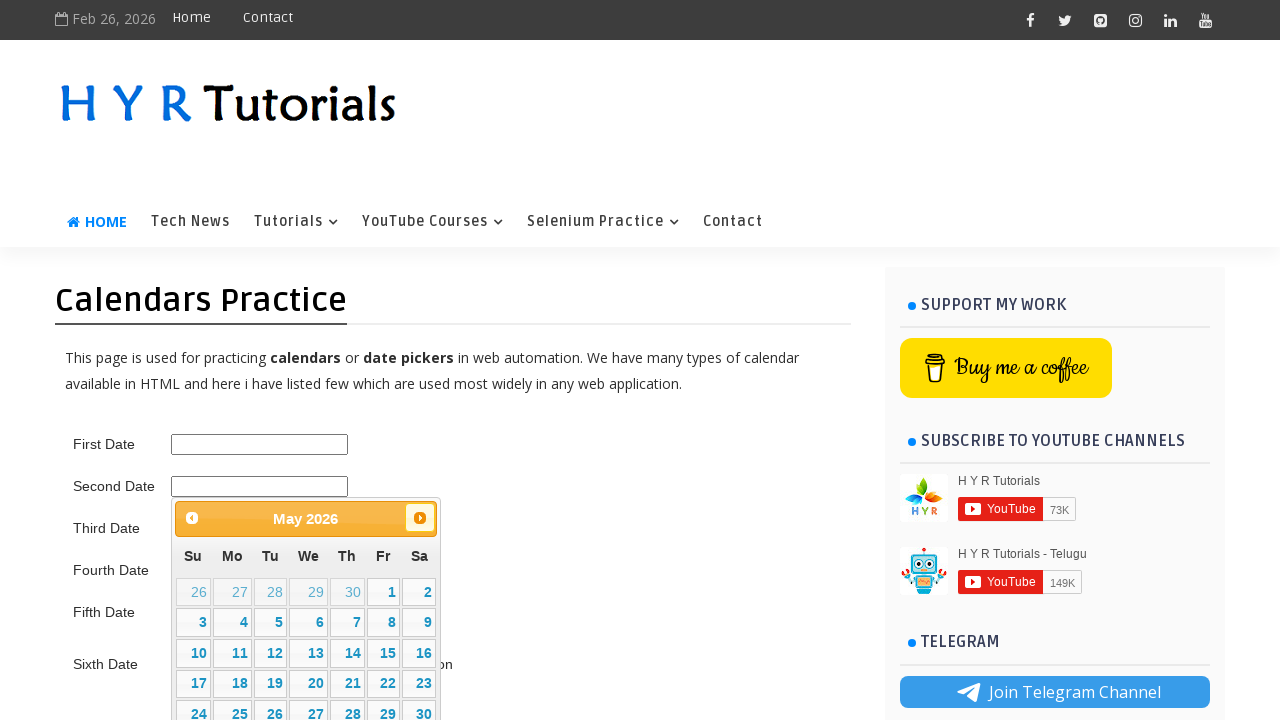

Waited 500ms between navigation clicks
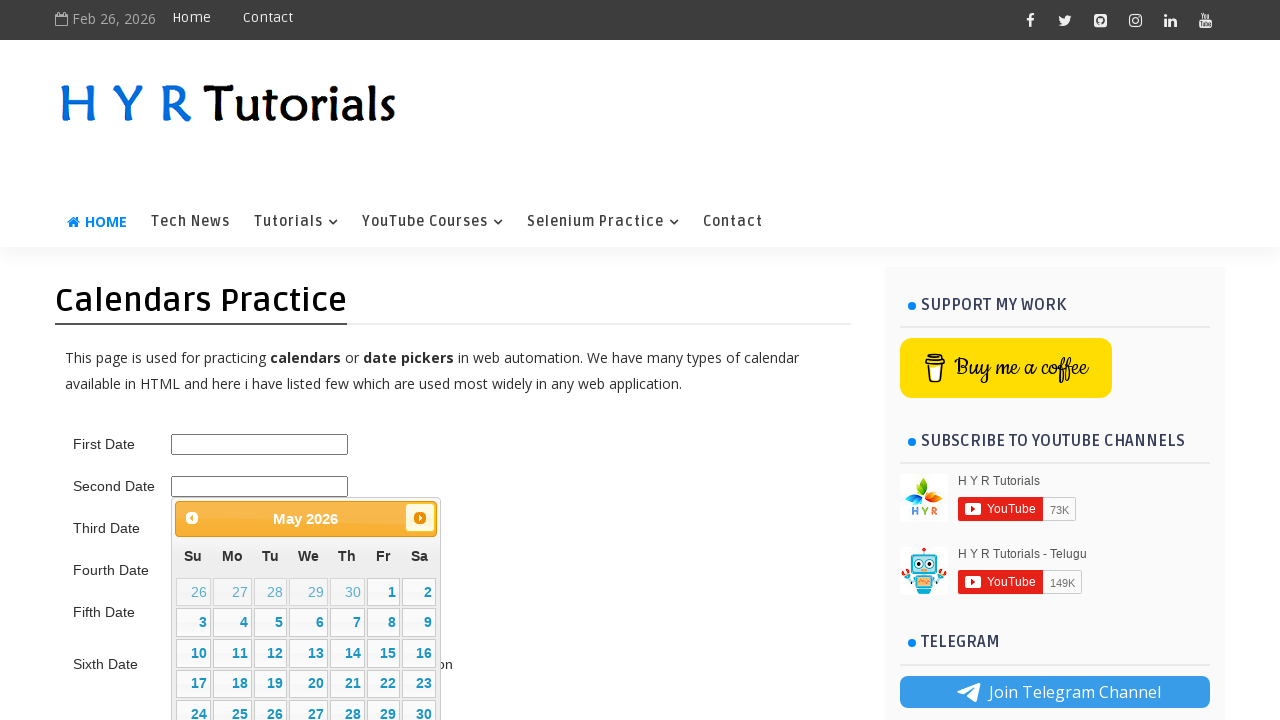

Clicked next button to navigate forward in calendar at (420, 518) on .ui-datepicker-next
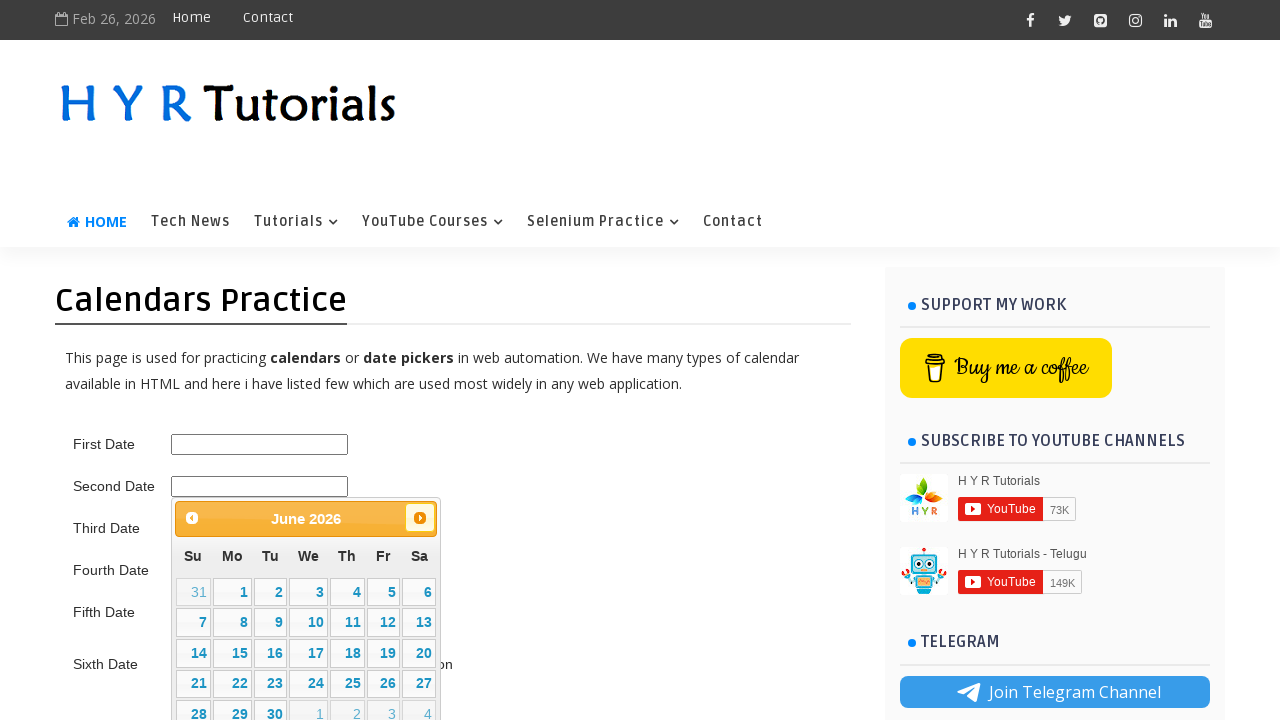

Waited 500ms between navigation clicks
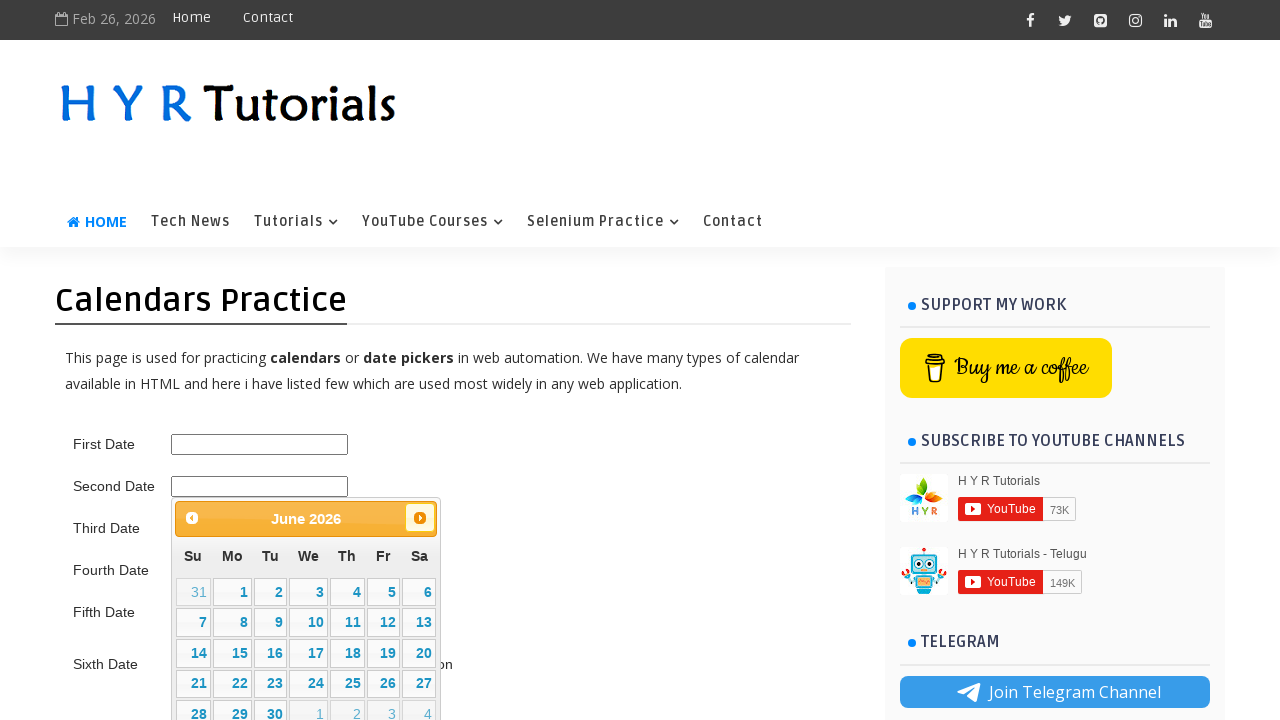

Selected day 25 from March 2025 calendar at (347, 684) on xpath=//div[@id='ui-datepicker-div']/table/tbody/tr/td/a[not(contains(@class,'ui
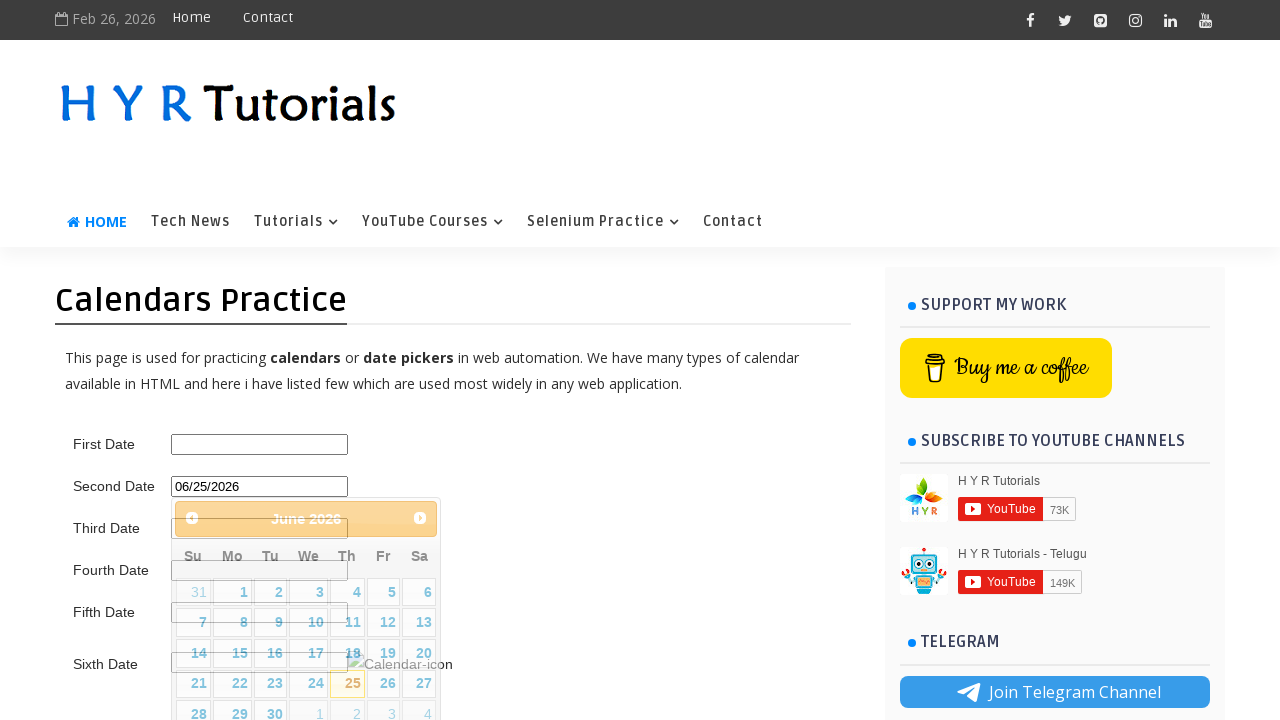

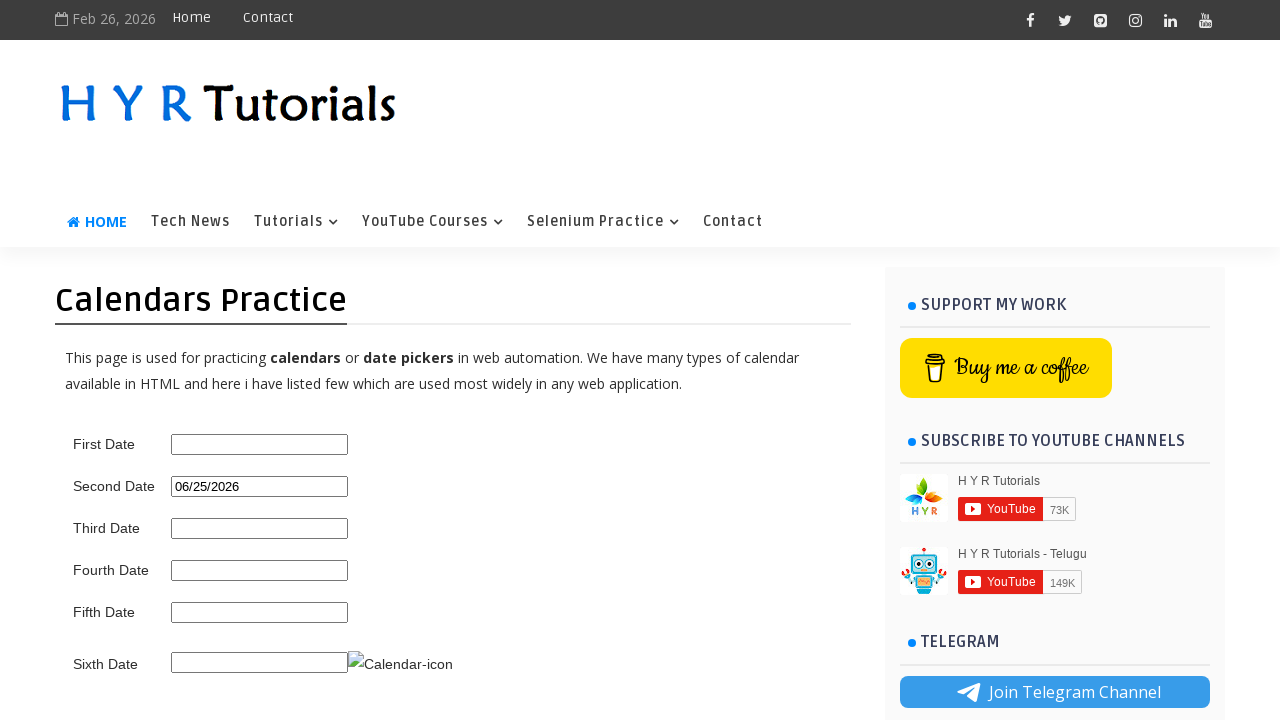